Tests sorting the "Due" column in descending order by clicking the column header twice

Starting URL: http://the-internet.herokuapp.com/tables

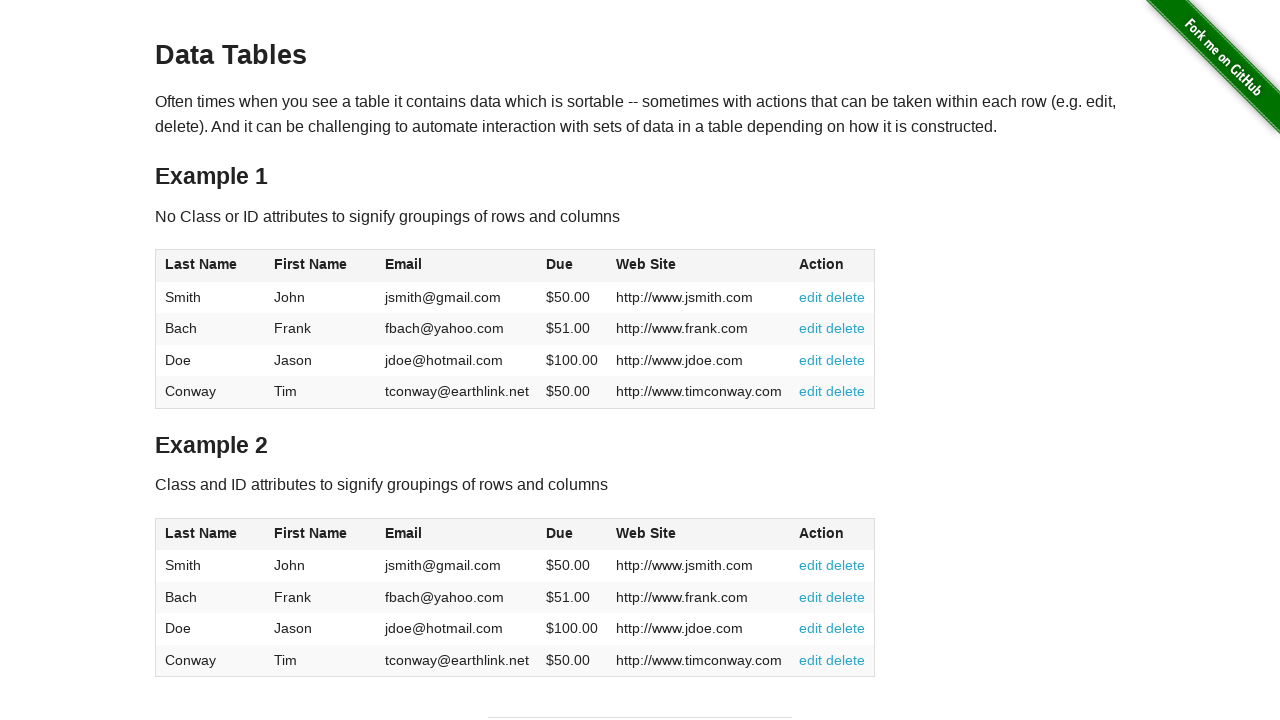

Clicked Due column header first time to sort ascending at (572, 266) on #table1 thead tr th:nth-of-type(4)
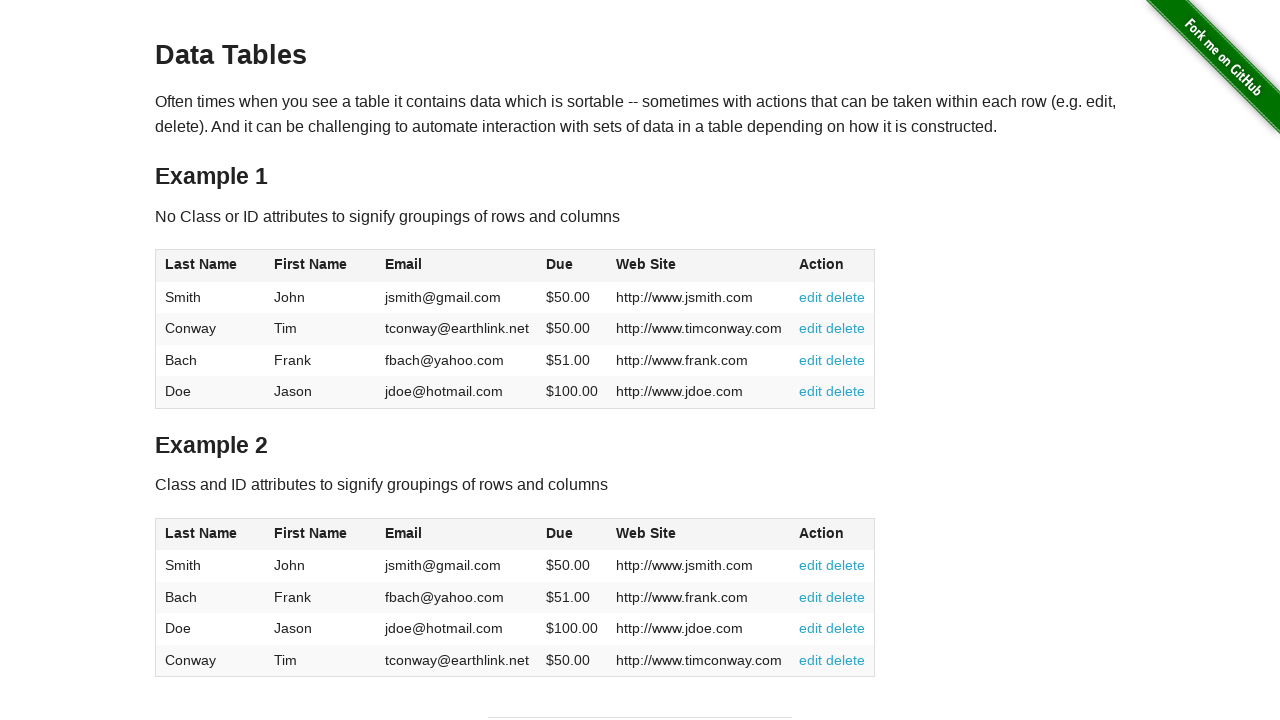

Clicked Due column header second time to sort descending at (572, 266) on #table1 thead tr th:nth-of-type(4)
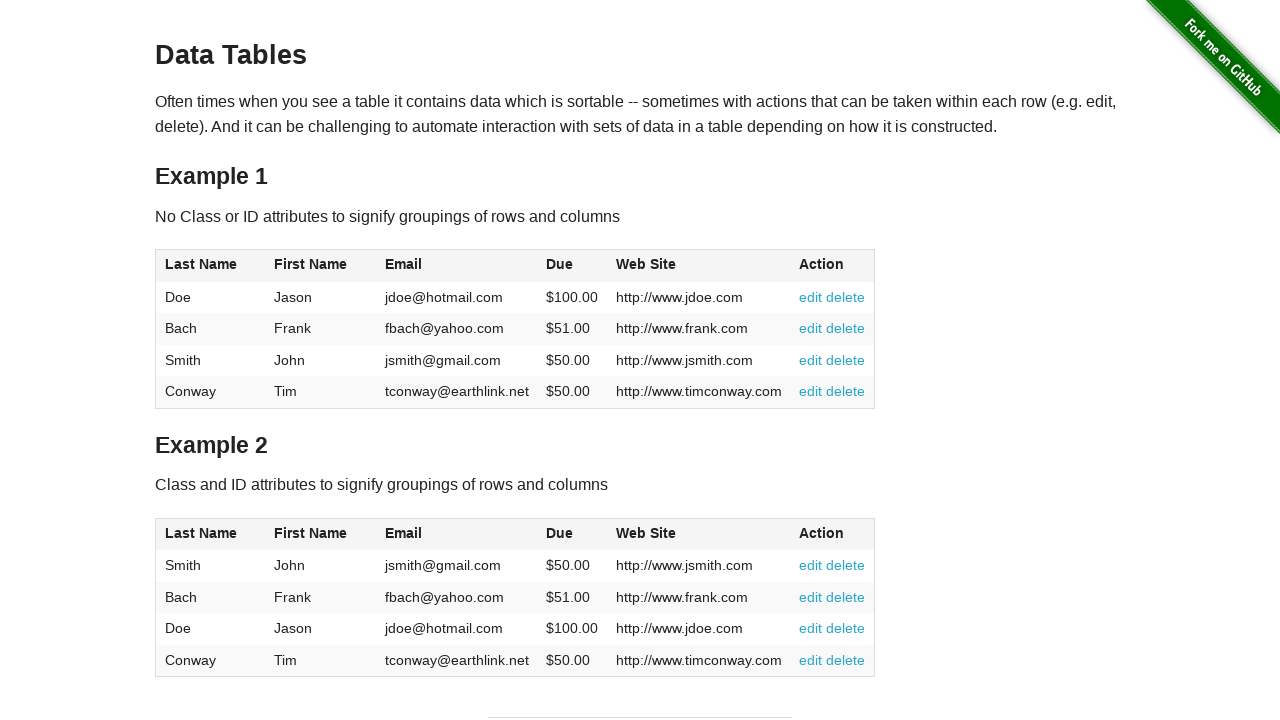

Waited for table data to load
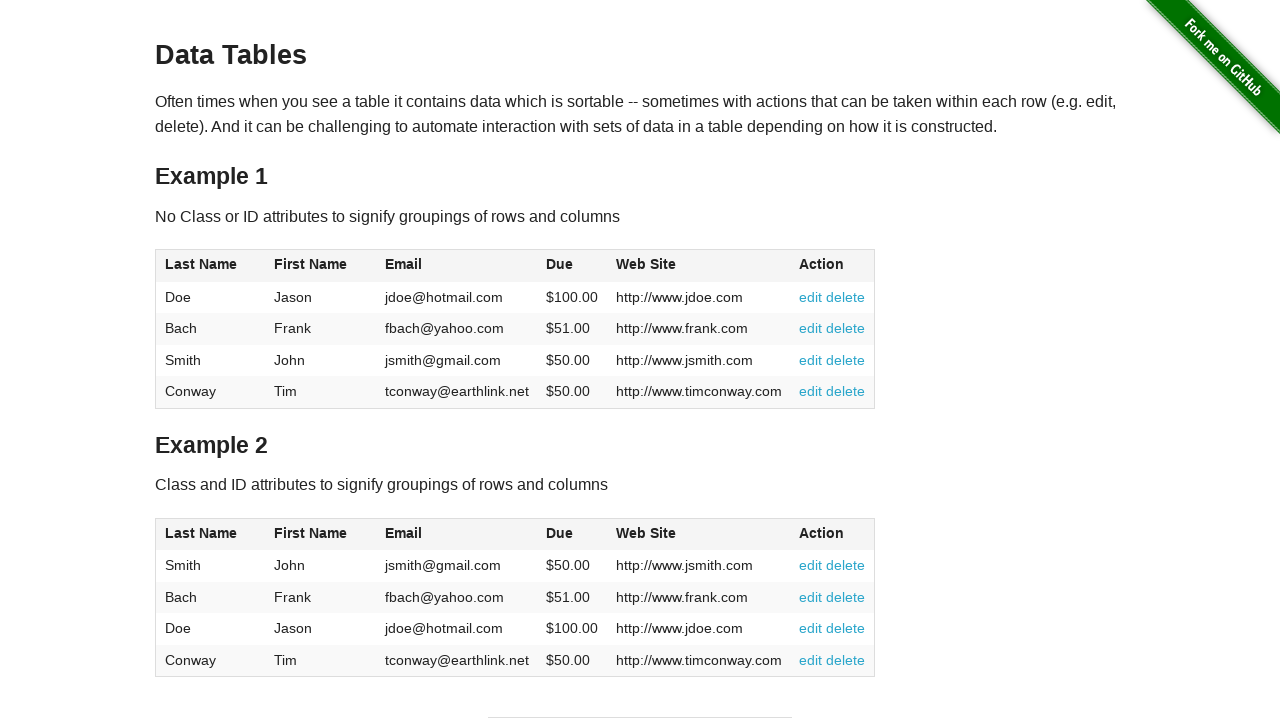

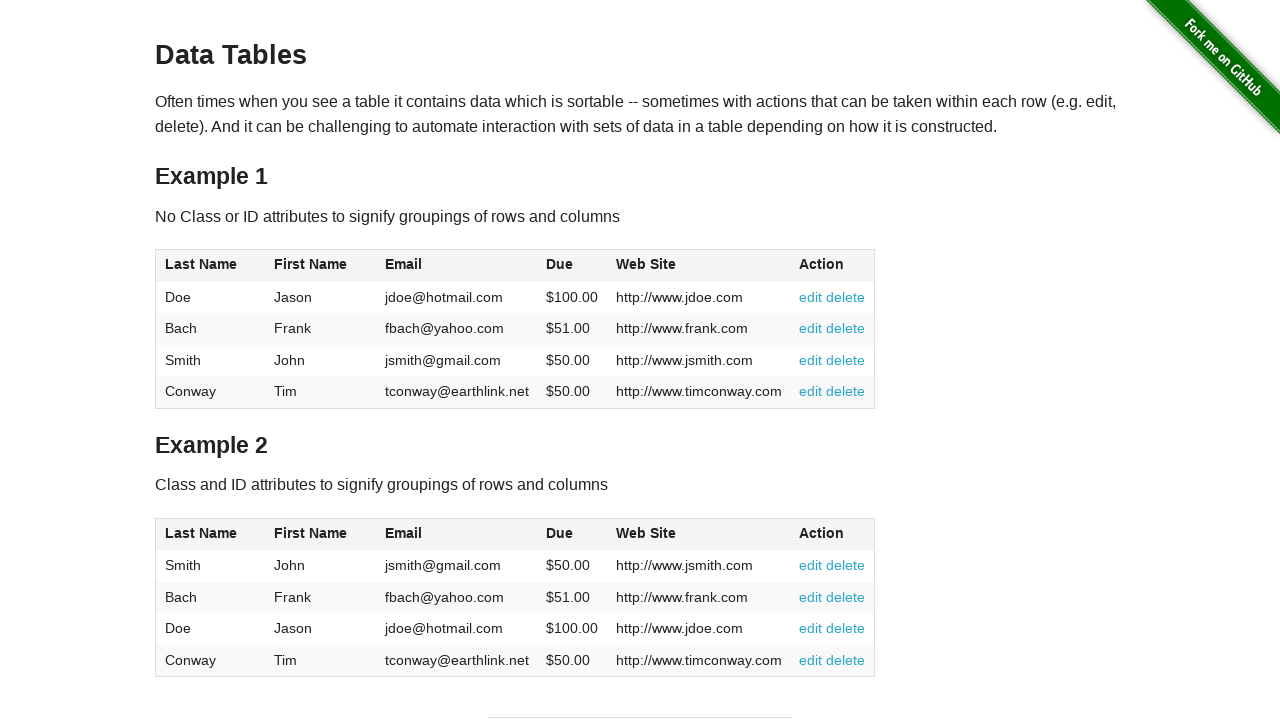